Tests the DemoQA practice form by filling in all fields including name, email, gender, phone number, date of birth, subjects, hobbies, address, state/city selection, and submitting the form to verify successful submission.

Starting URL: https://demoqa.com/automation-practice-form

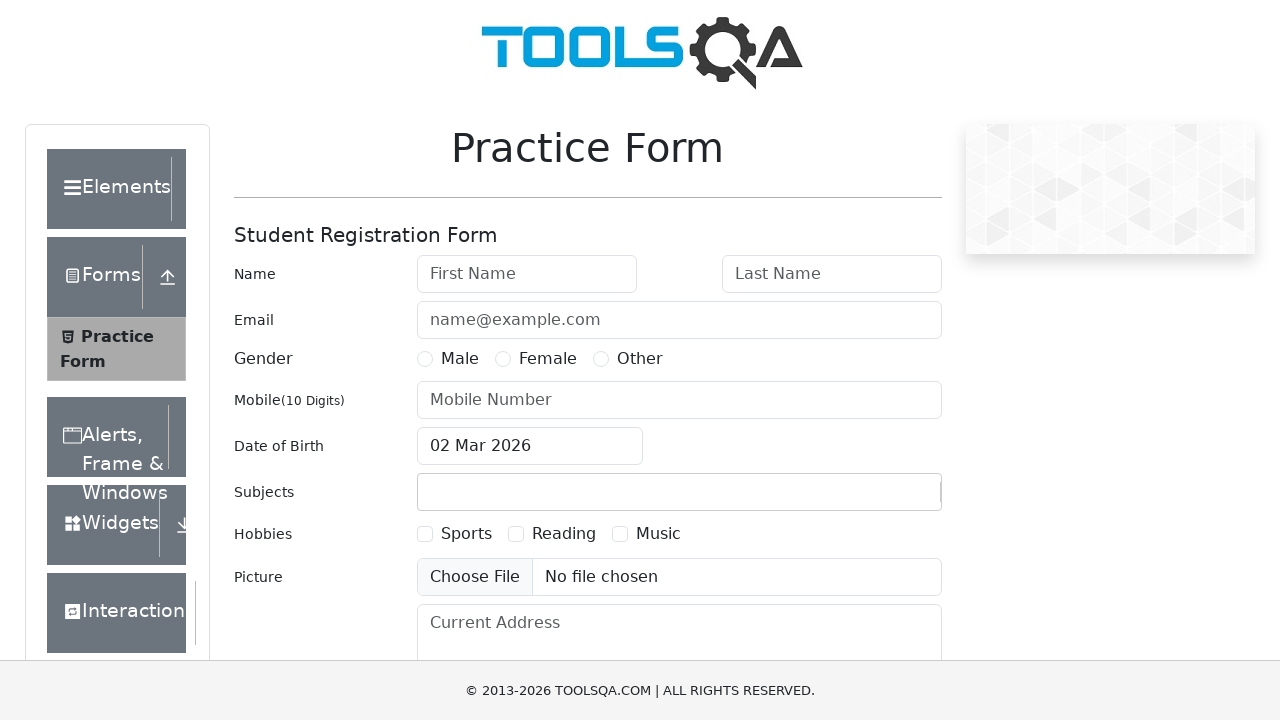

Removed ad iframes from page
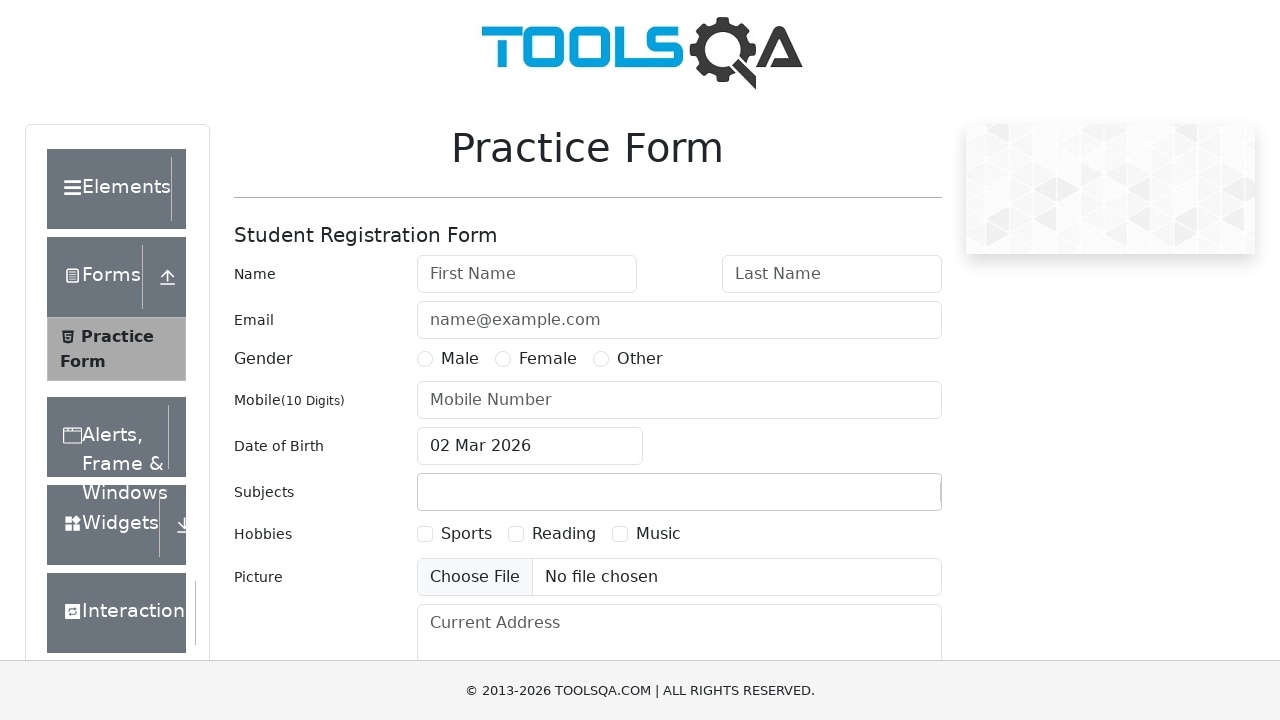

Filled first name field with 'Nguyen Van' on #firstName
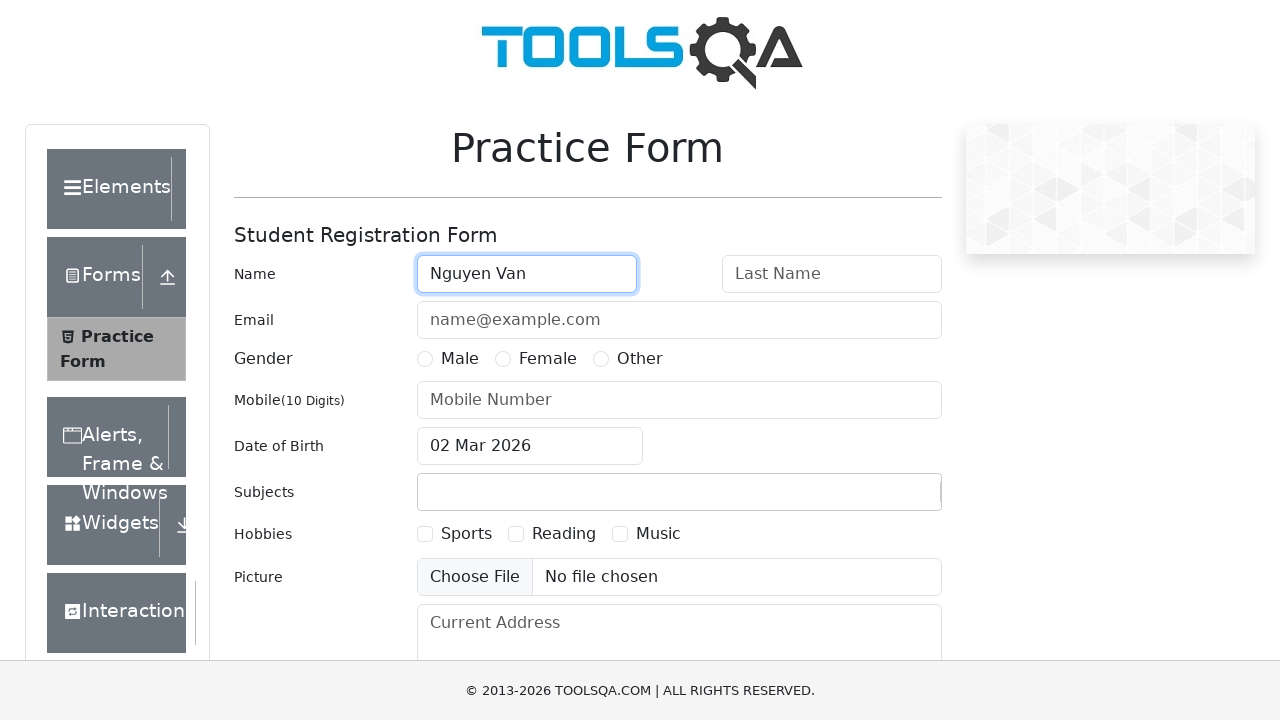

Filled last name field with 'Minh Tuan' on #lastName
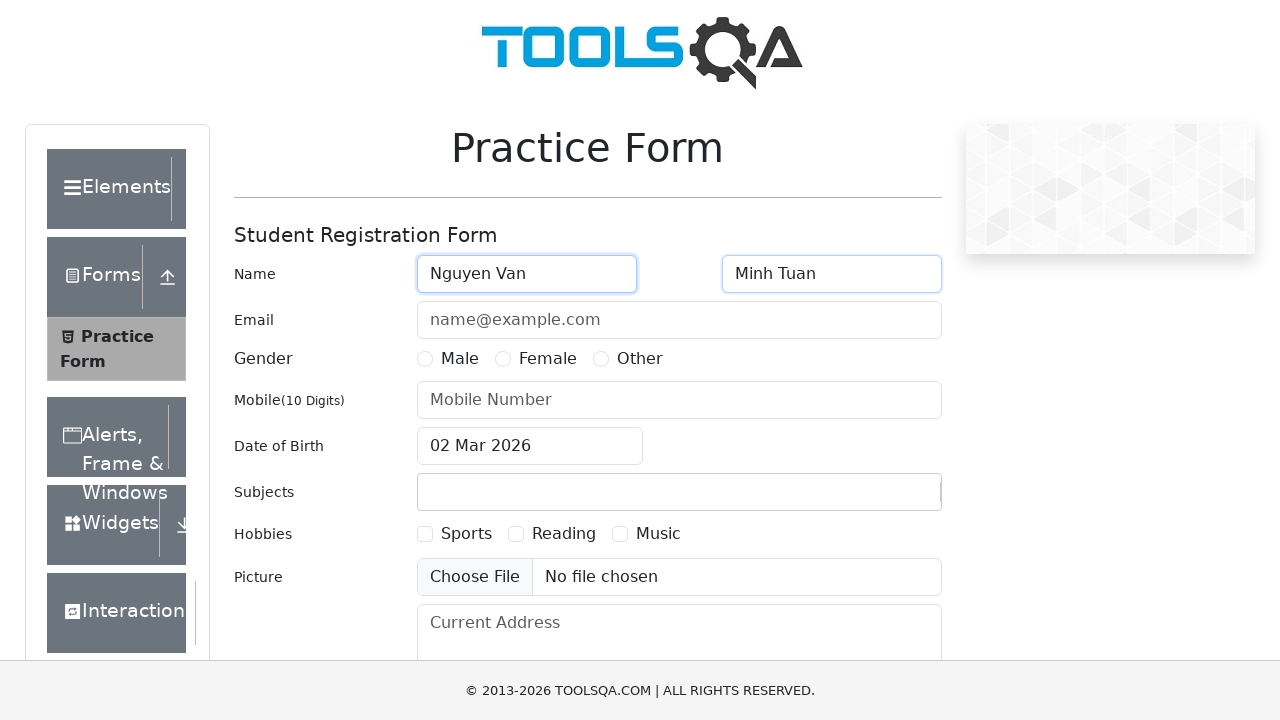

Filled email field with 'minhtuan2024@example.com' on #userEmail
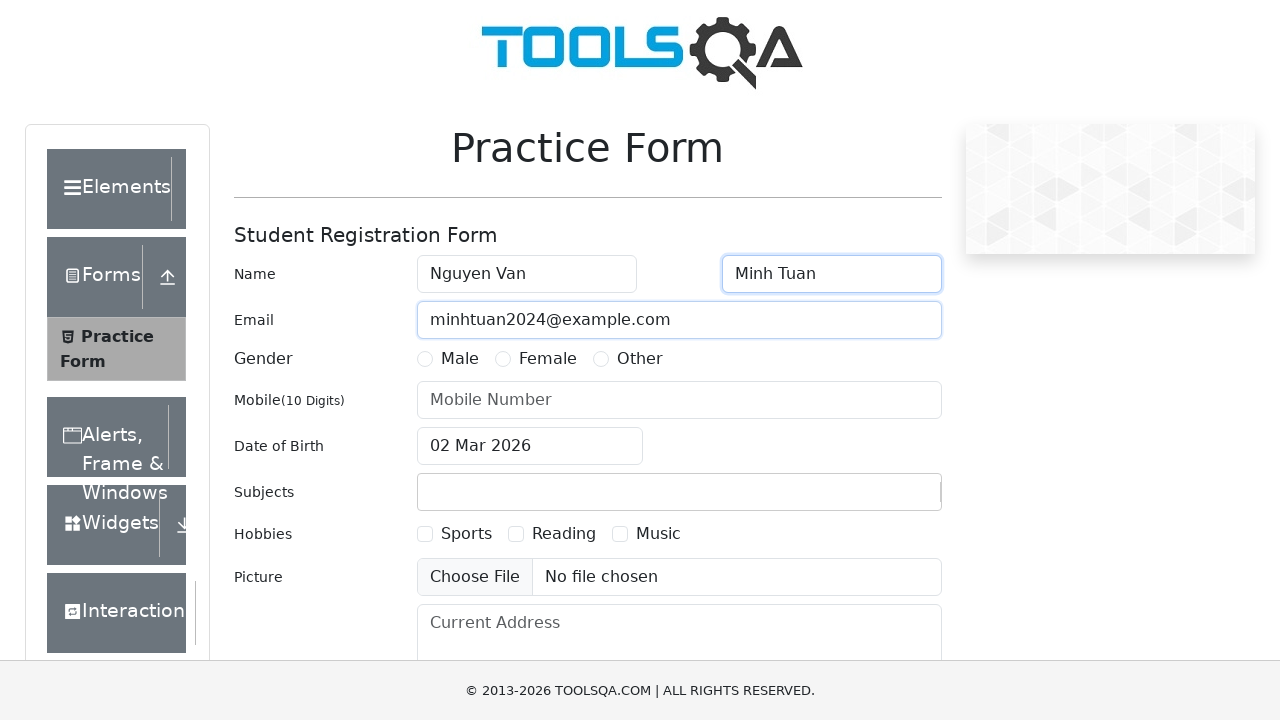

Selected Male gender option at (460, 359) on label:has-text('Male')
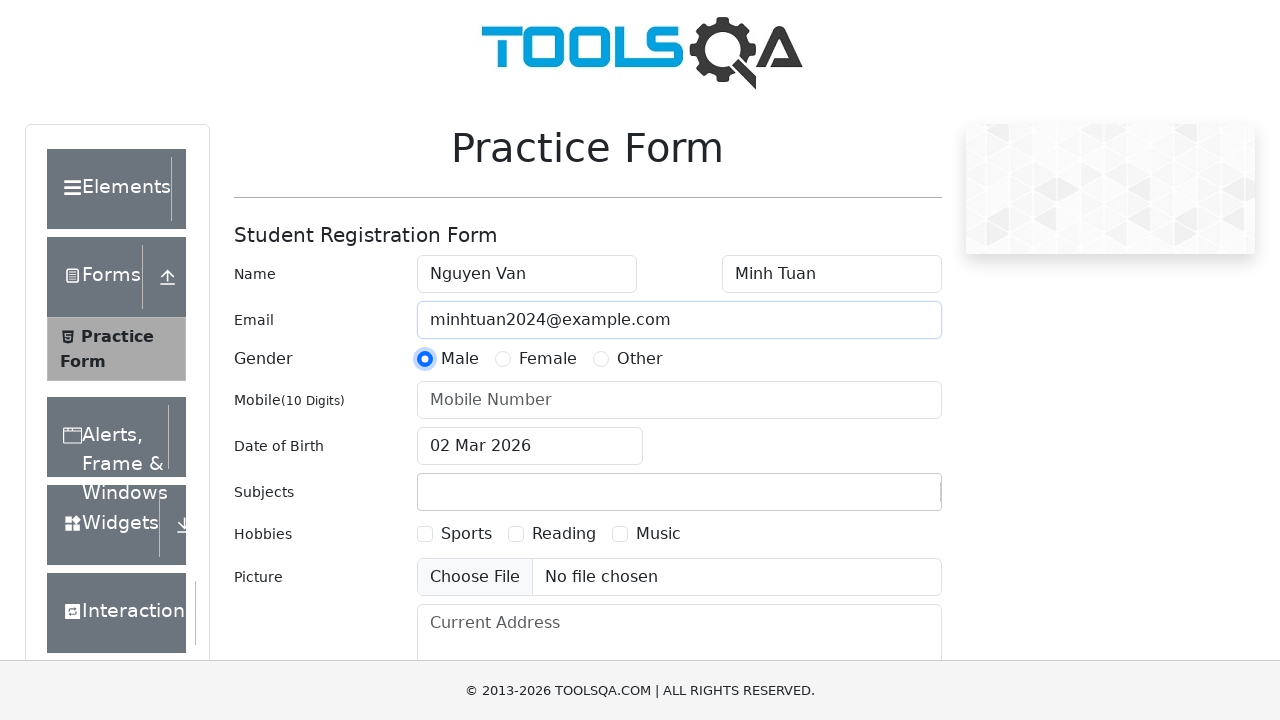

Filled phone number field with '0987654321' on #userNumber
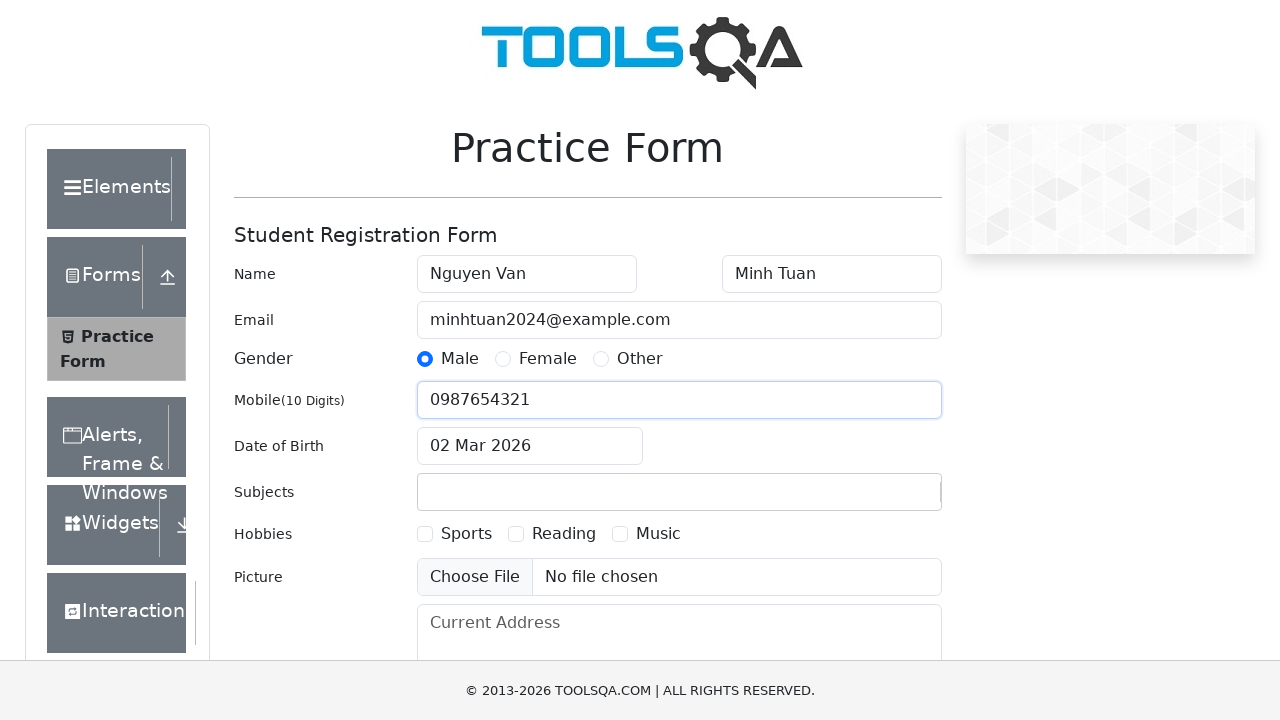

Clicked date of birth input to open date picker at (530, 446) on #dateOfBirthInput
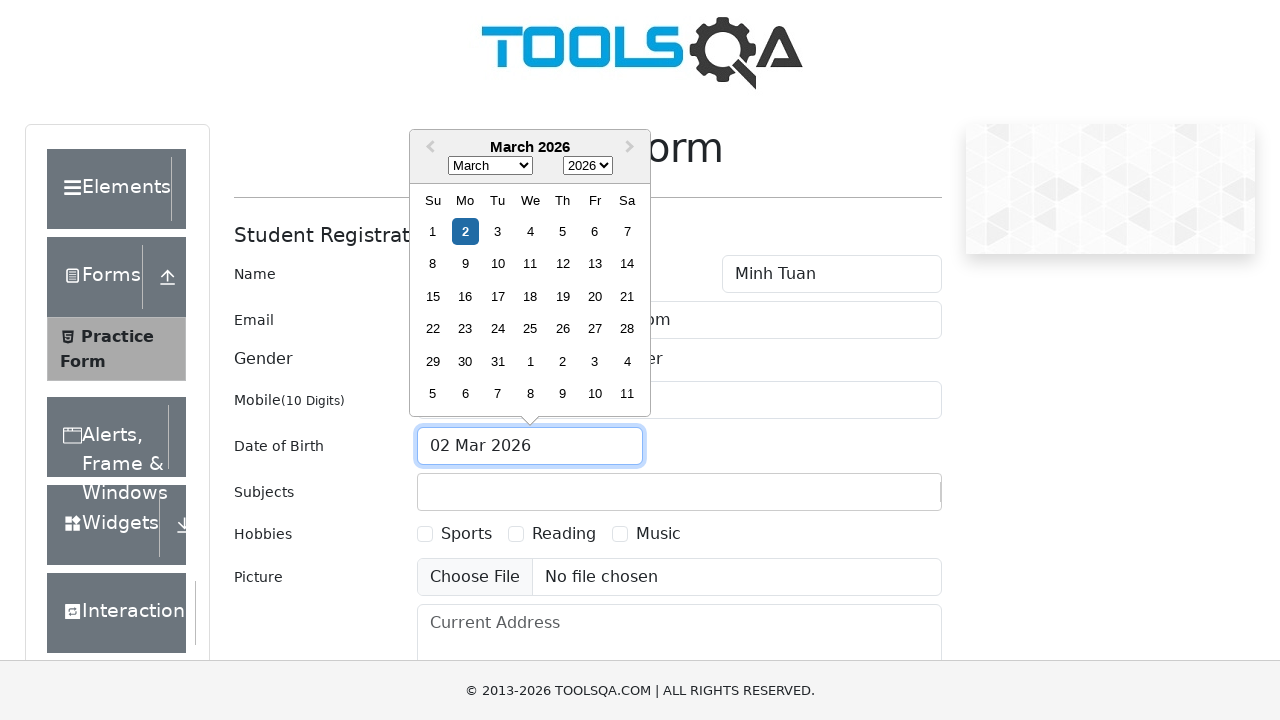

Selected October from month dropdown on .react-datepicker__month-select
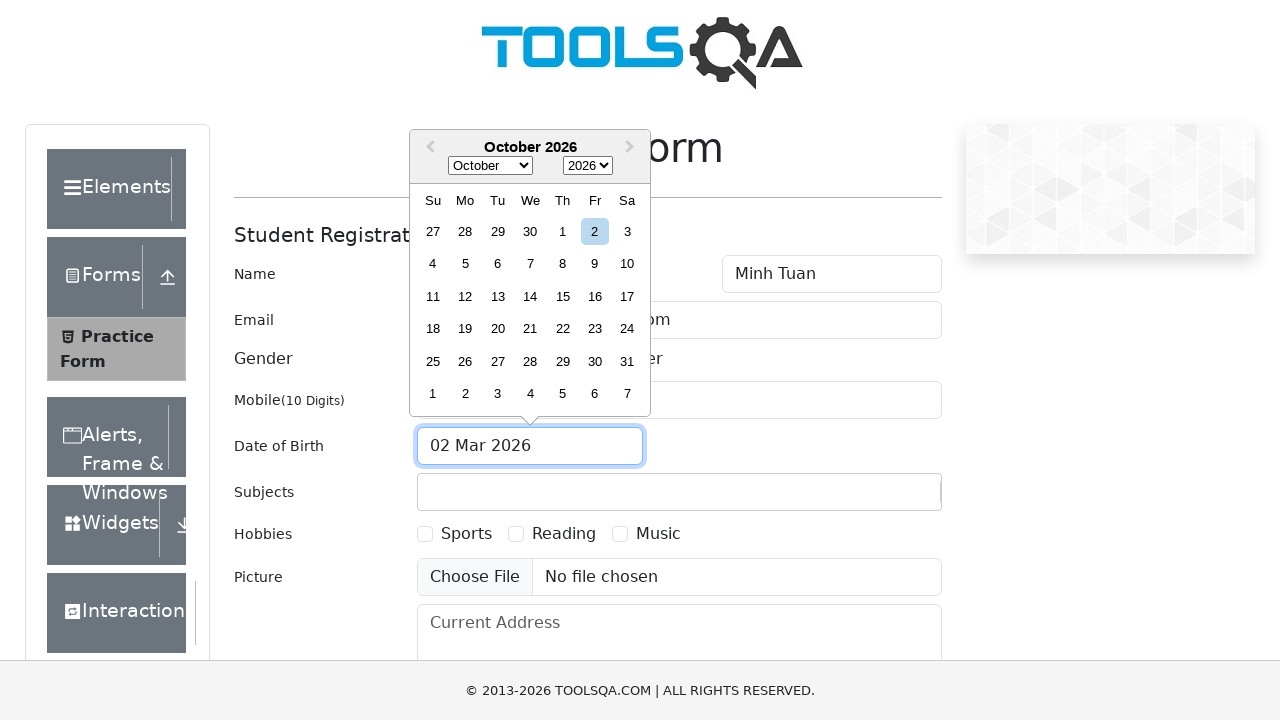

Selected 2005 from year dropdown on .react-datepicker__year-select
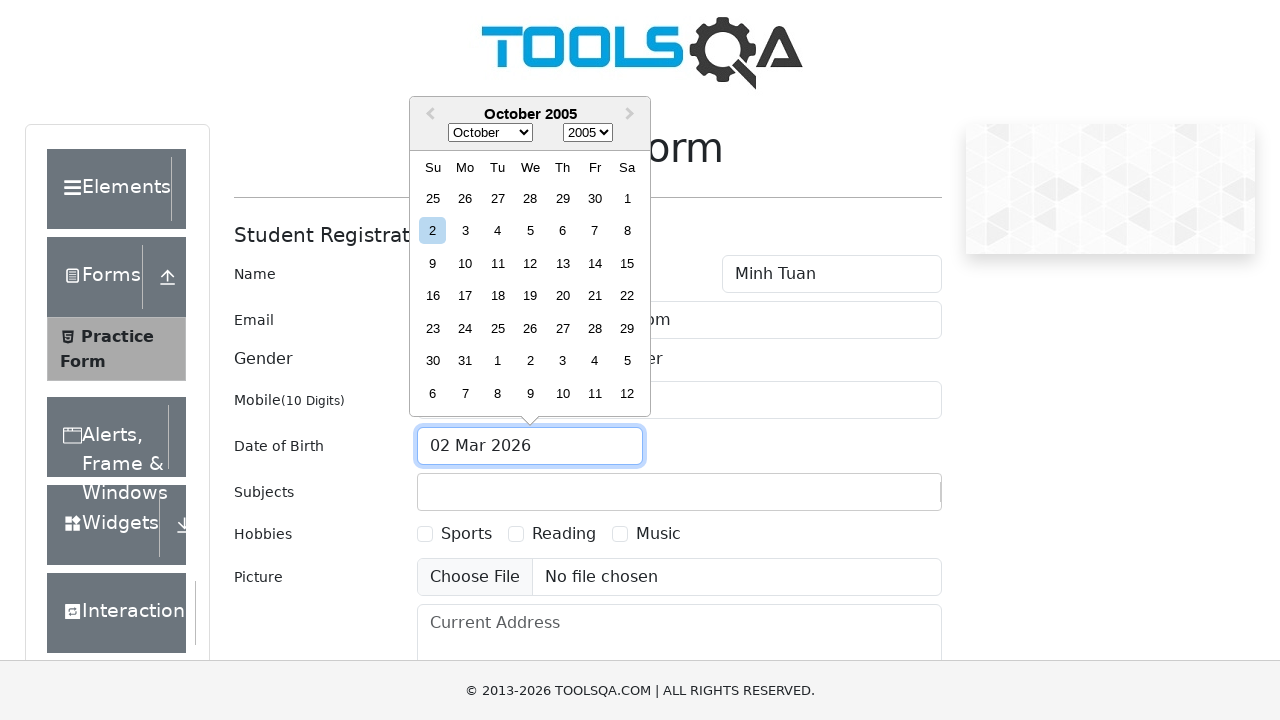

Selected 18th day from date picker at (498, 296) on .react-datepicker__day--018:not(.react-datepicker__day--outside-month)
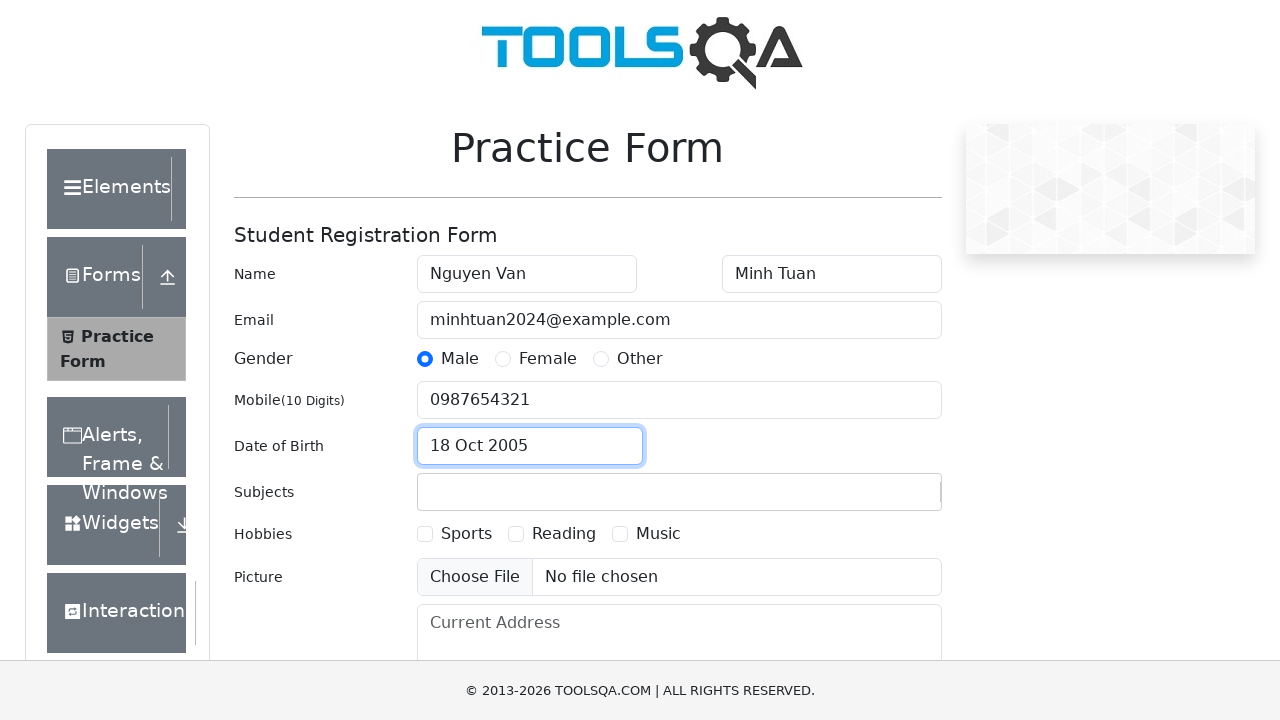

Filled subjects input field with 'Maths' on #subjectsInput
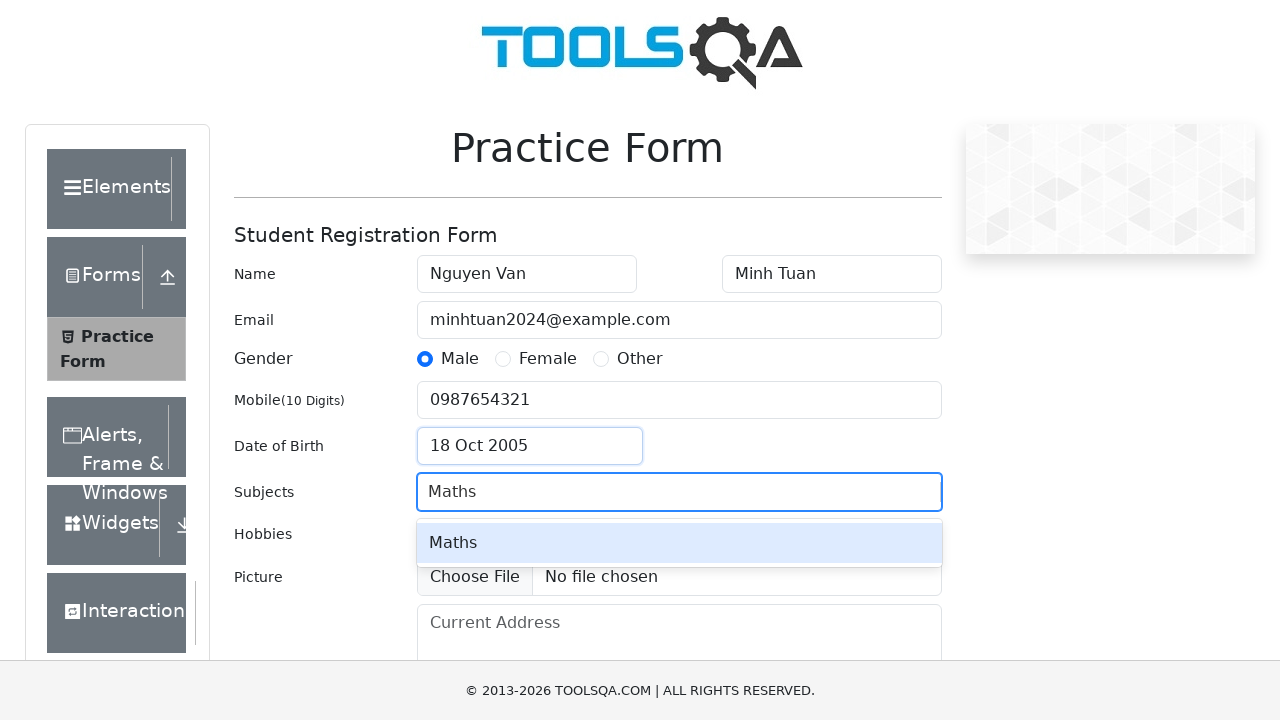

Pressed Enter to confirm subject selection
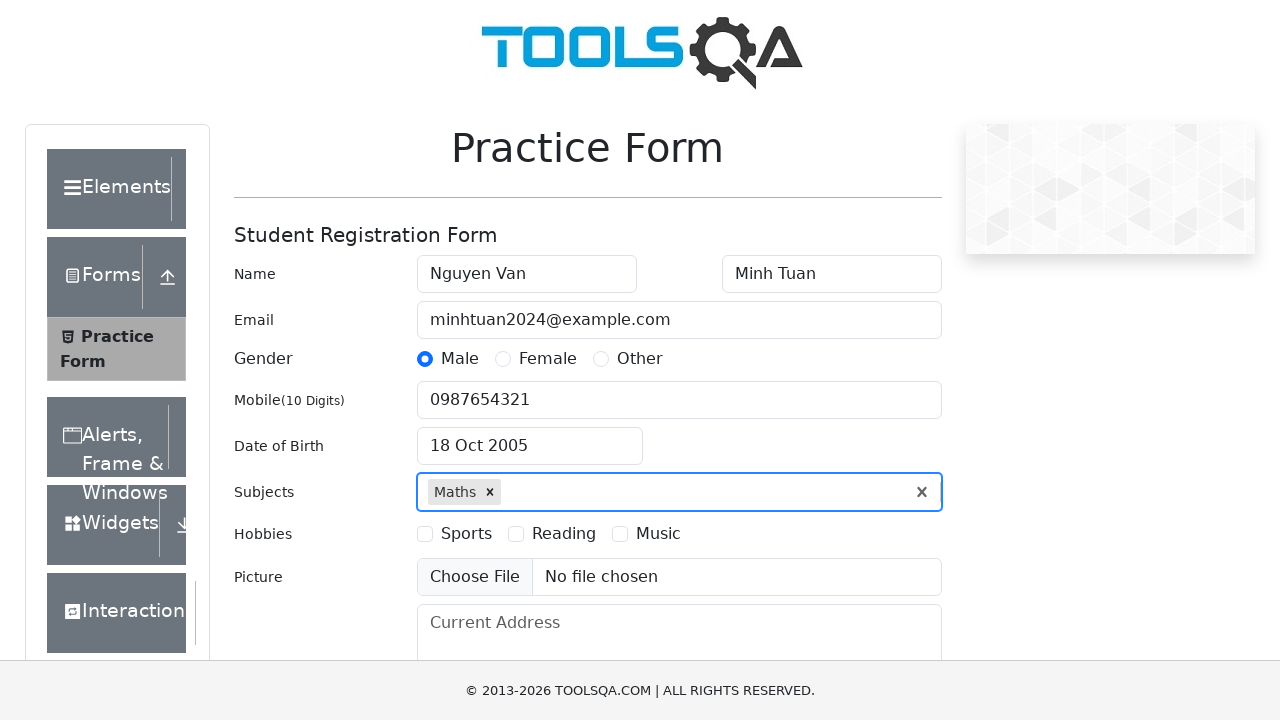

Selected Sports hobby checkbox at (466, 534) on label:has-text('Sports')
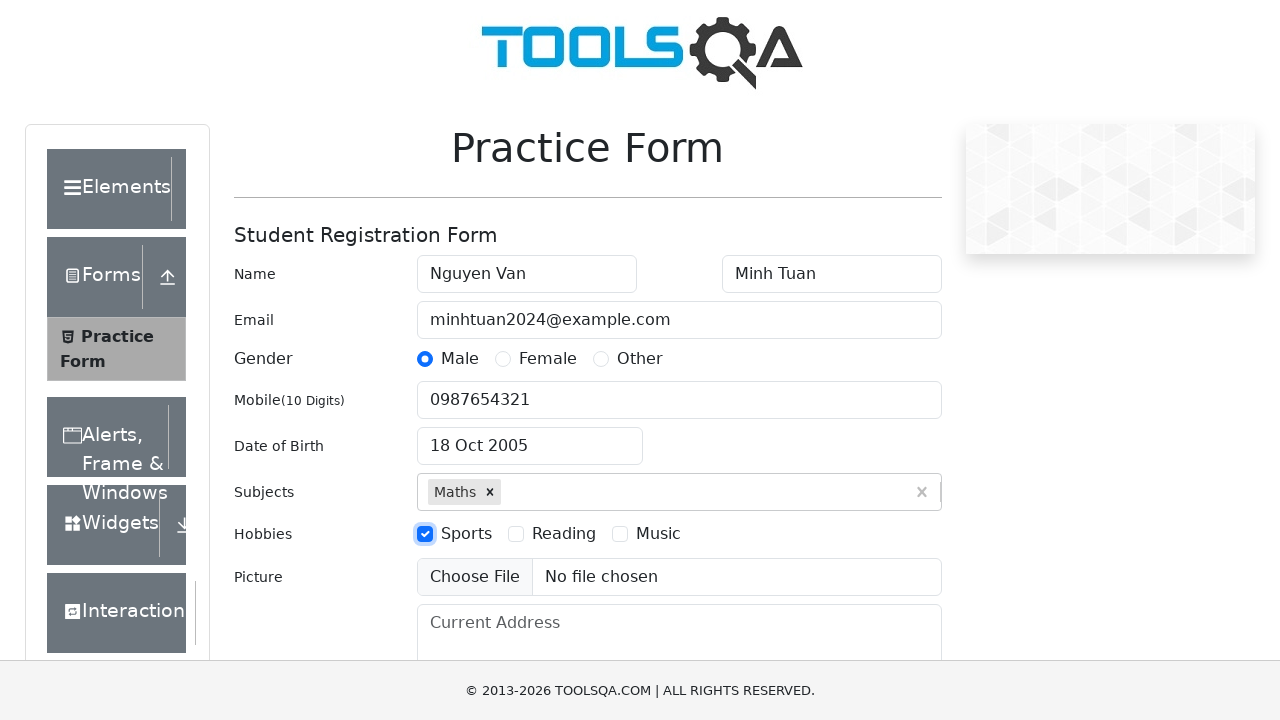

Filled current address with '123 Main Street, District 1' on #currentAddress
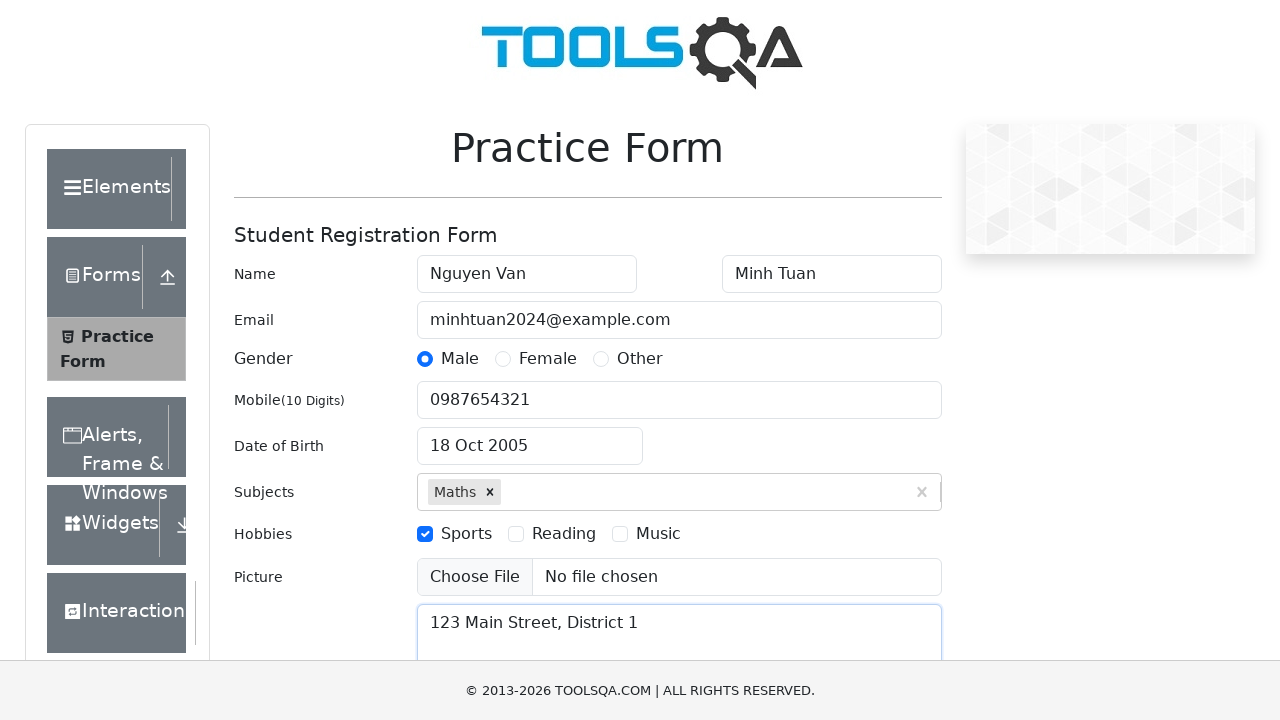

Clicked state selector dropdown at (527, 437) on #state
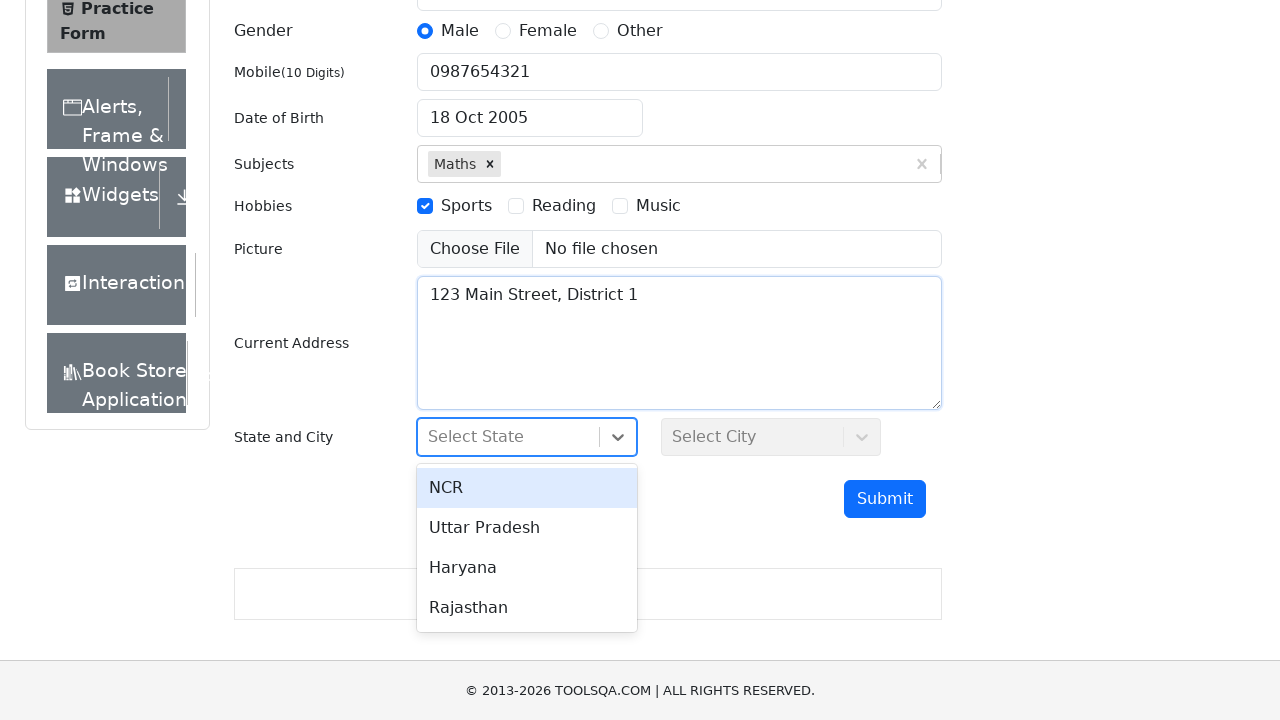

Typed 'NCR' in state search field on #react-select-3-input
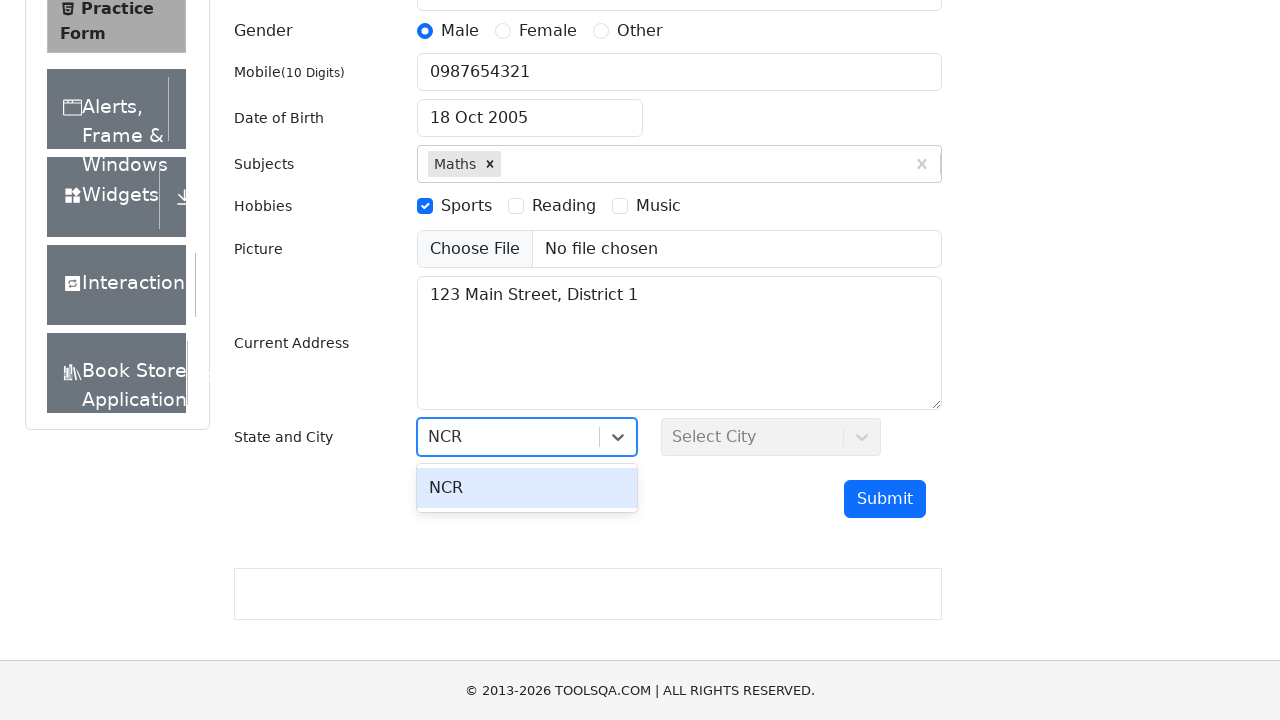

Pressed Enter to select NCR state
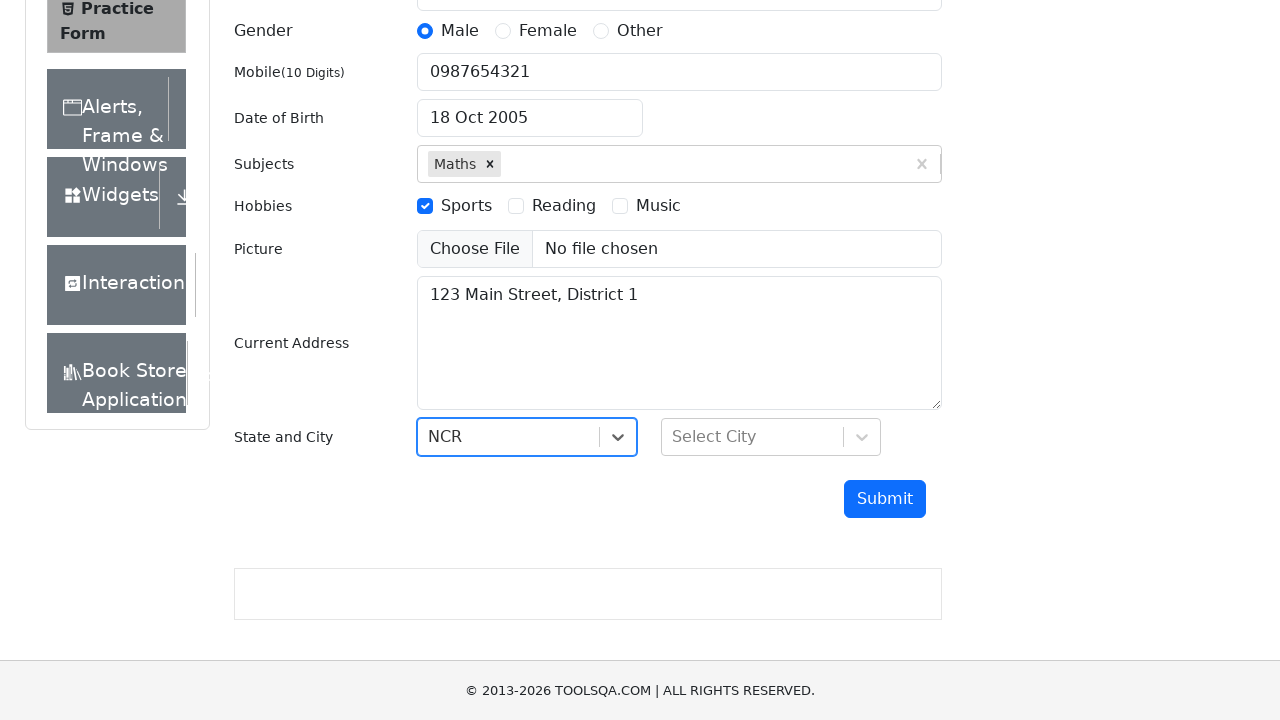

Clicked city selector dropdown at (771, 437) on #city
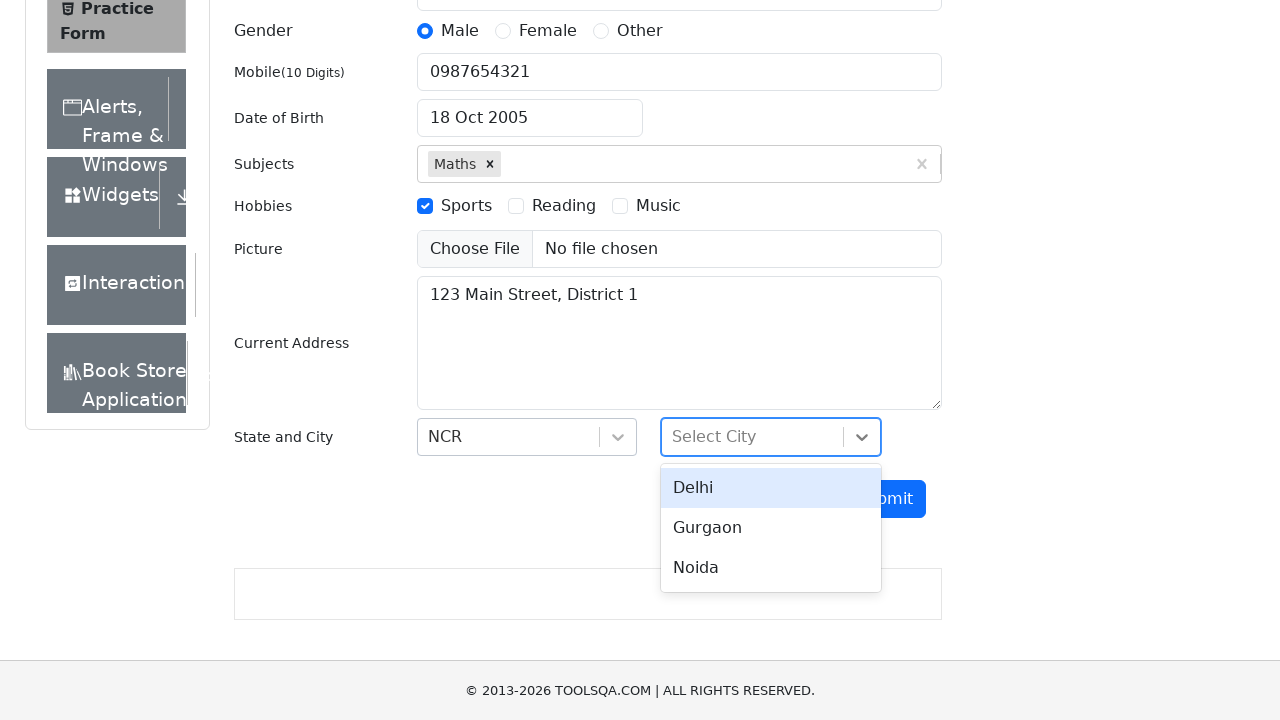

Typed 'Delhi' in city search field on #react-select-4-input
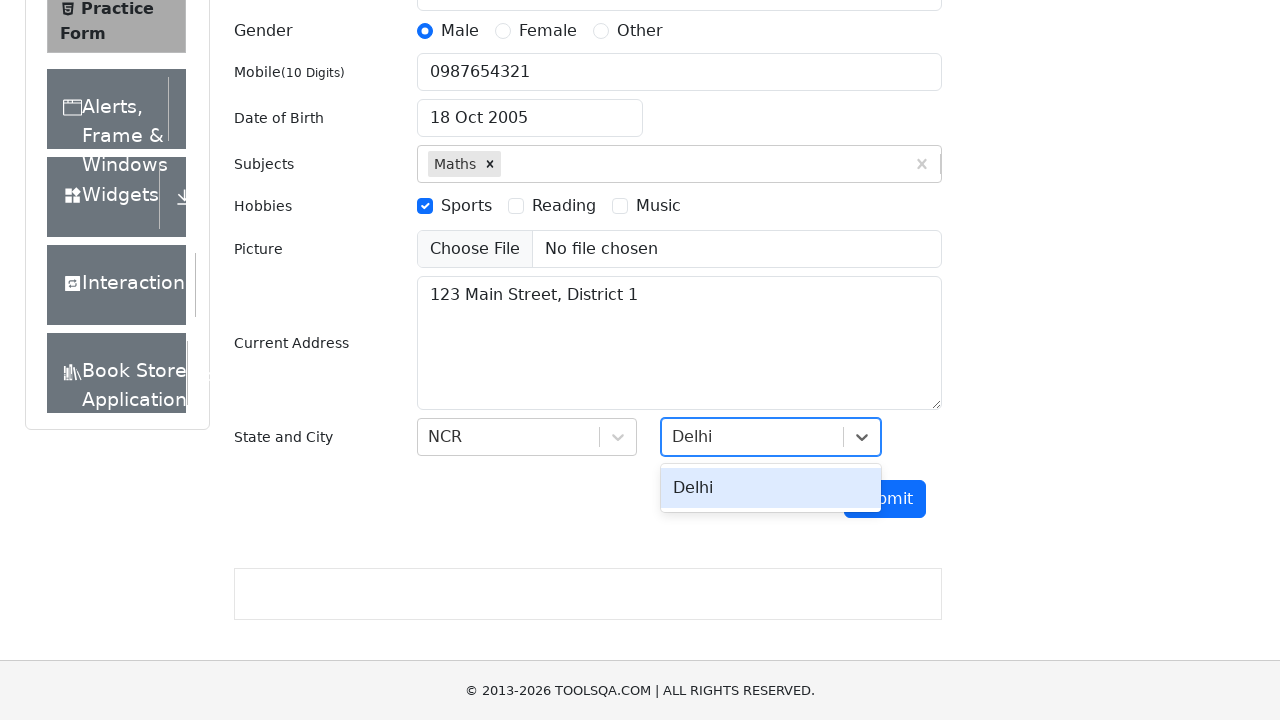

Pressed Enter to select Delhi city
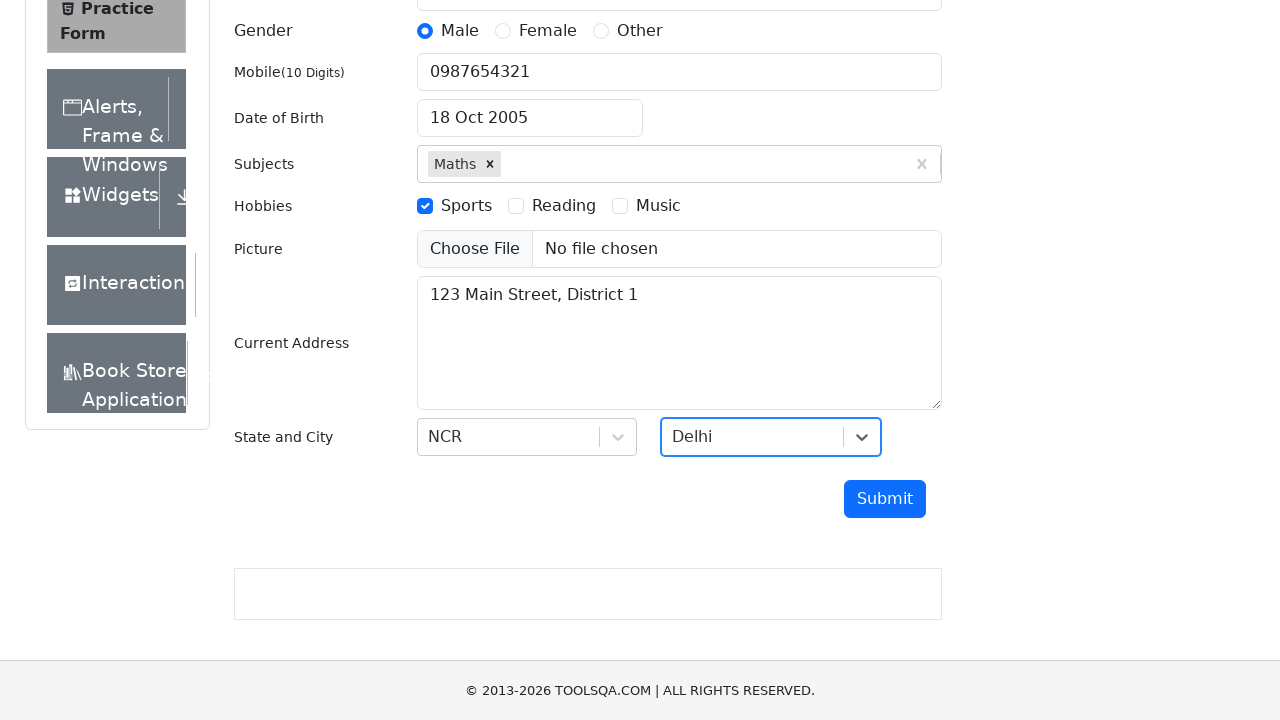

Scrolled submit button into view
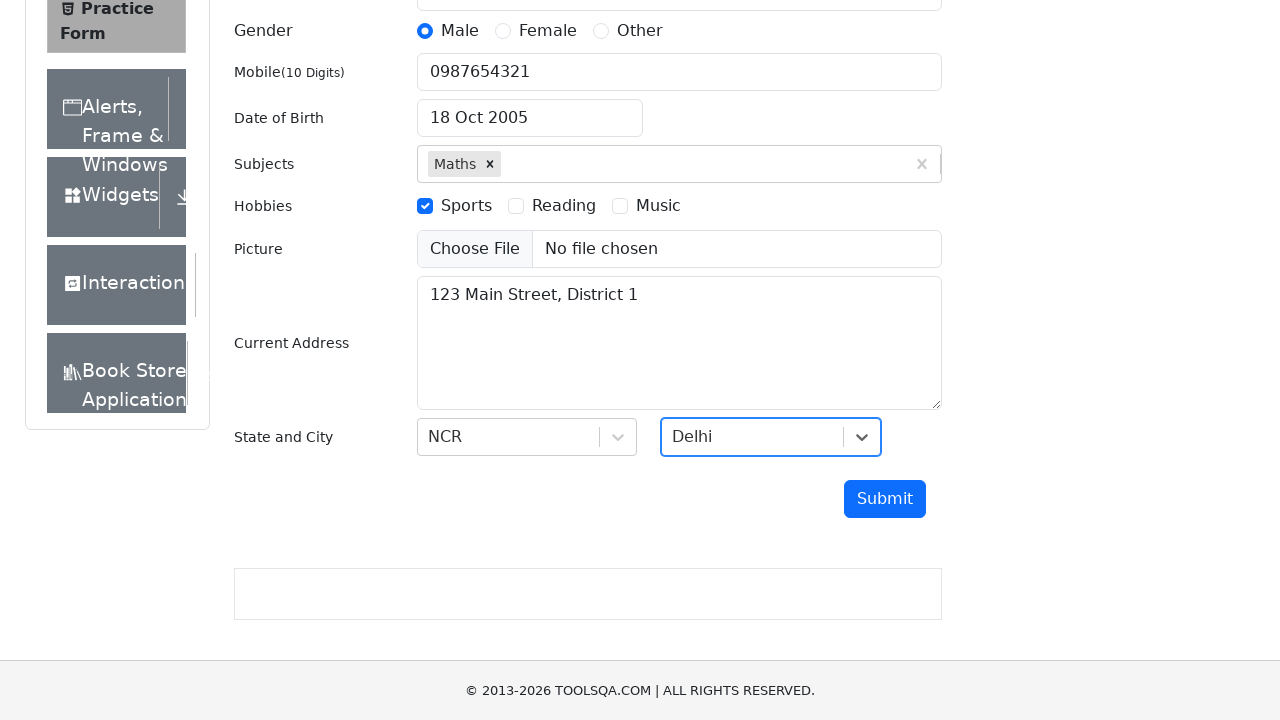

Clicked submit button to submit the form at (885, 499) on #submit
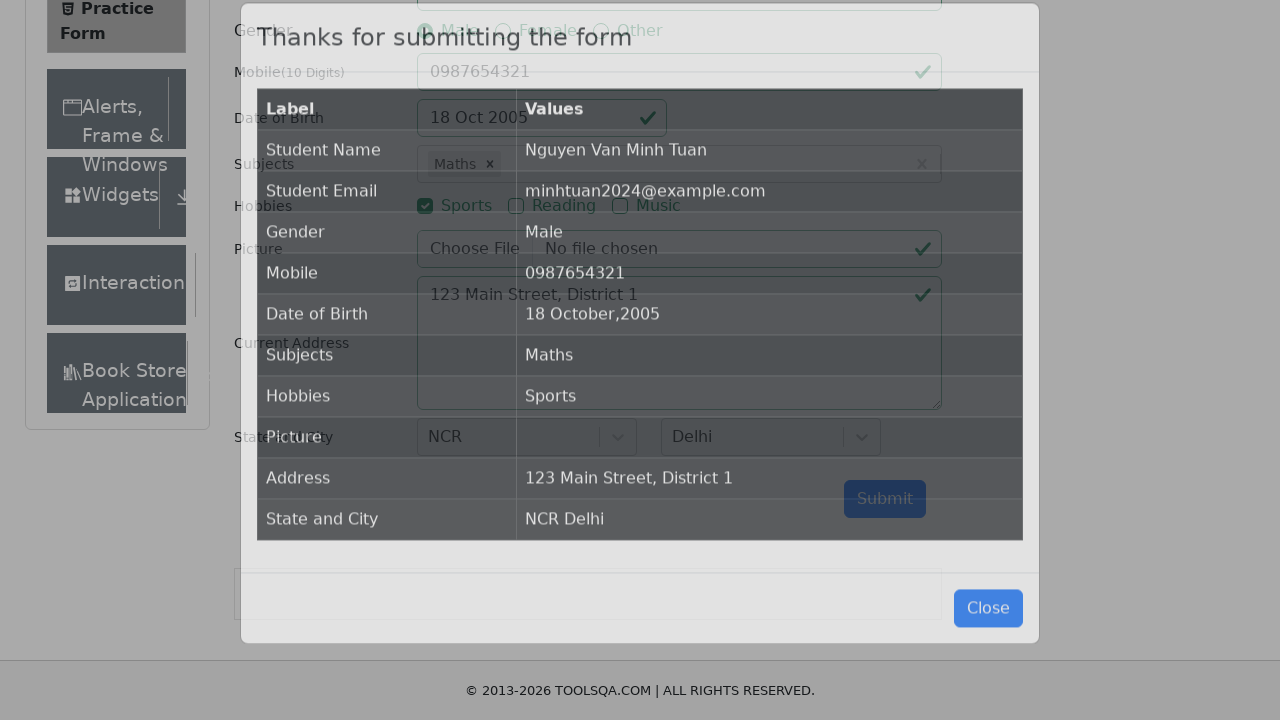

Success modal appeared, confirming form submission
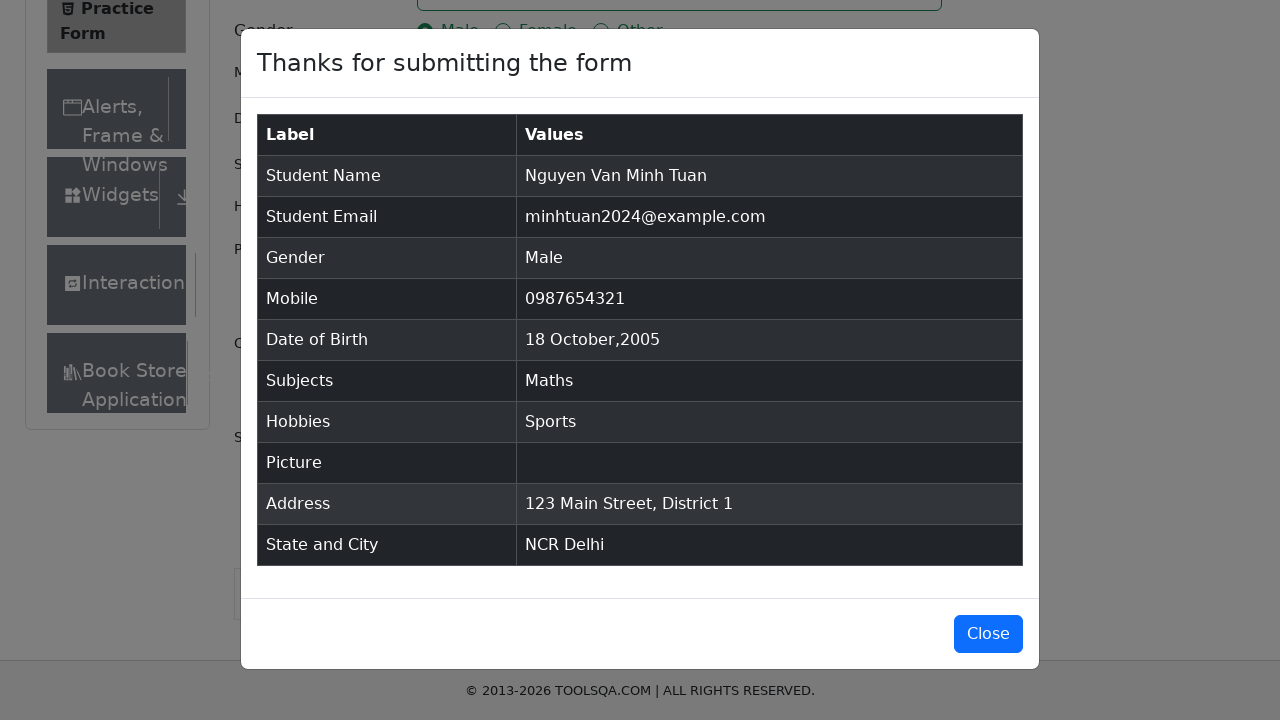

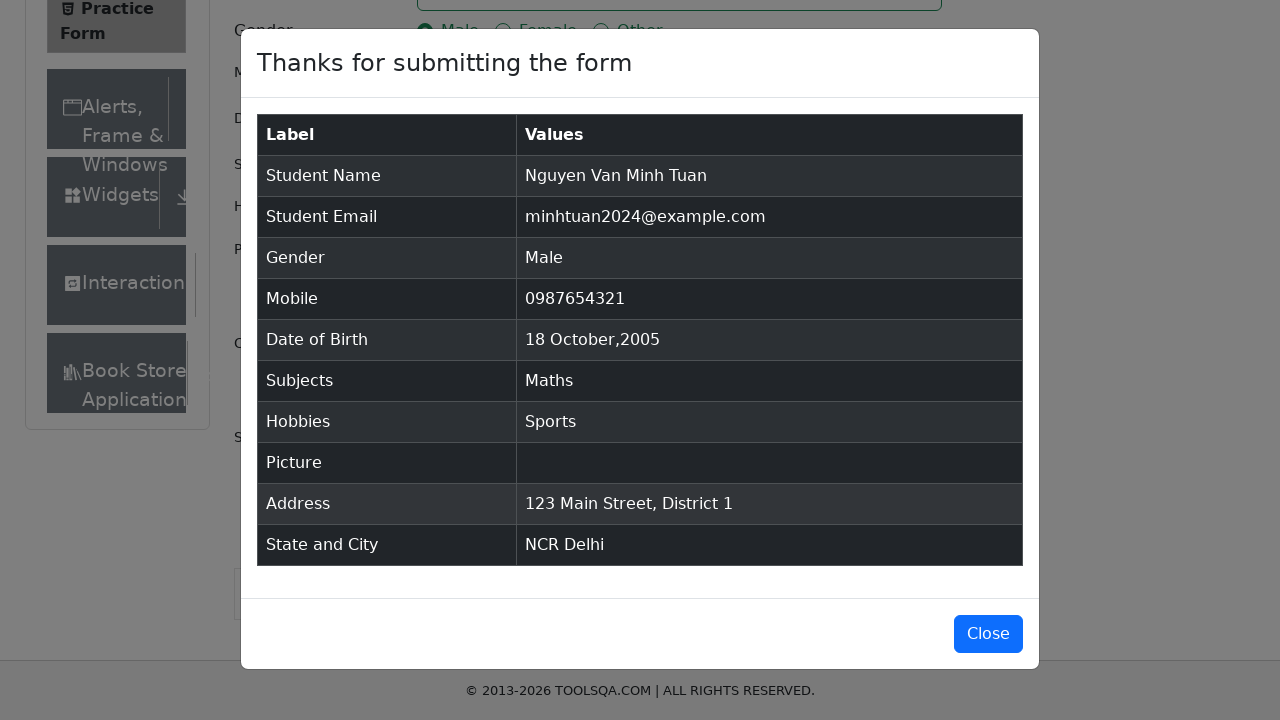